Tests JavaScript alert handling by clicking a button to trigger an alert, accepting it, then reading a value from the page, calculating a mathematical result, filling it in an answer field, and submitting the form.

Starting URL: http://suninjuly.github.io/alert_accept.html

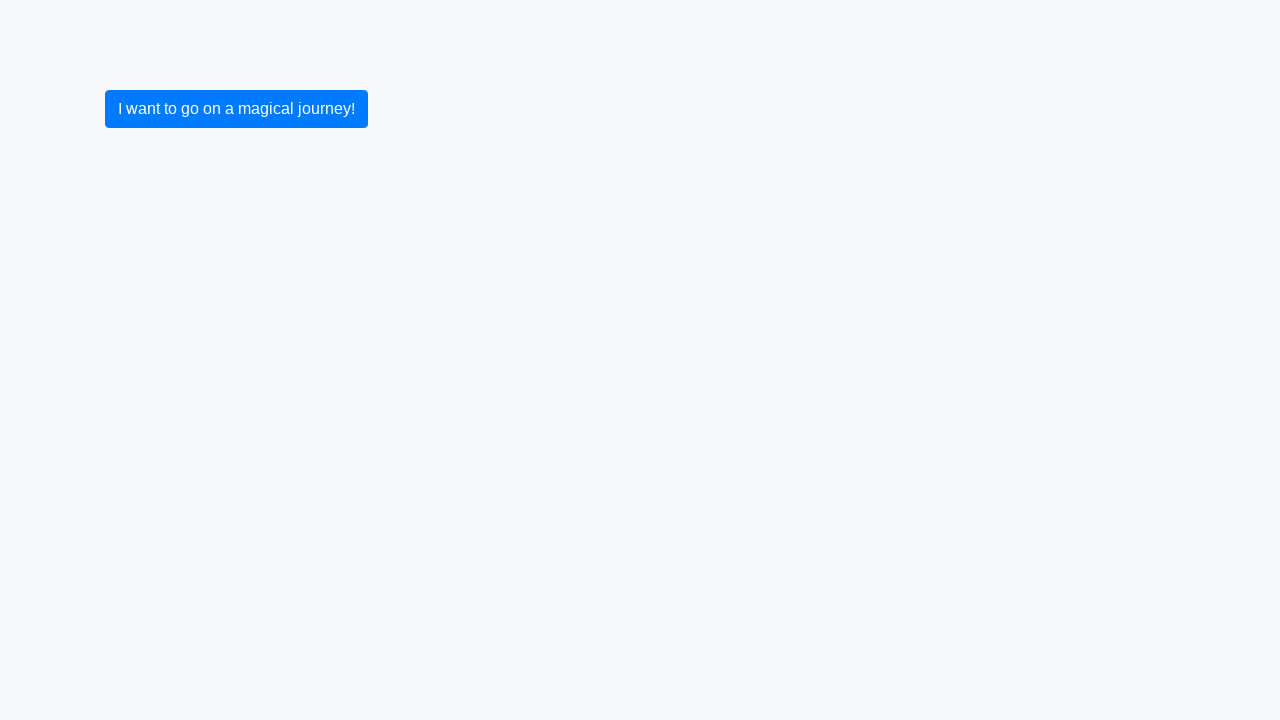

Set up dialog handler to automatically accept alerts
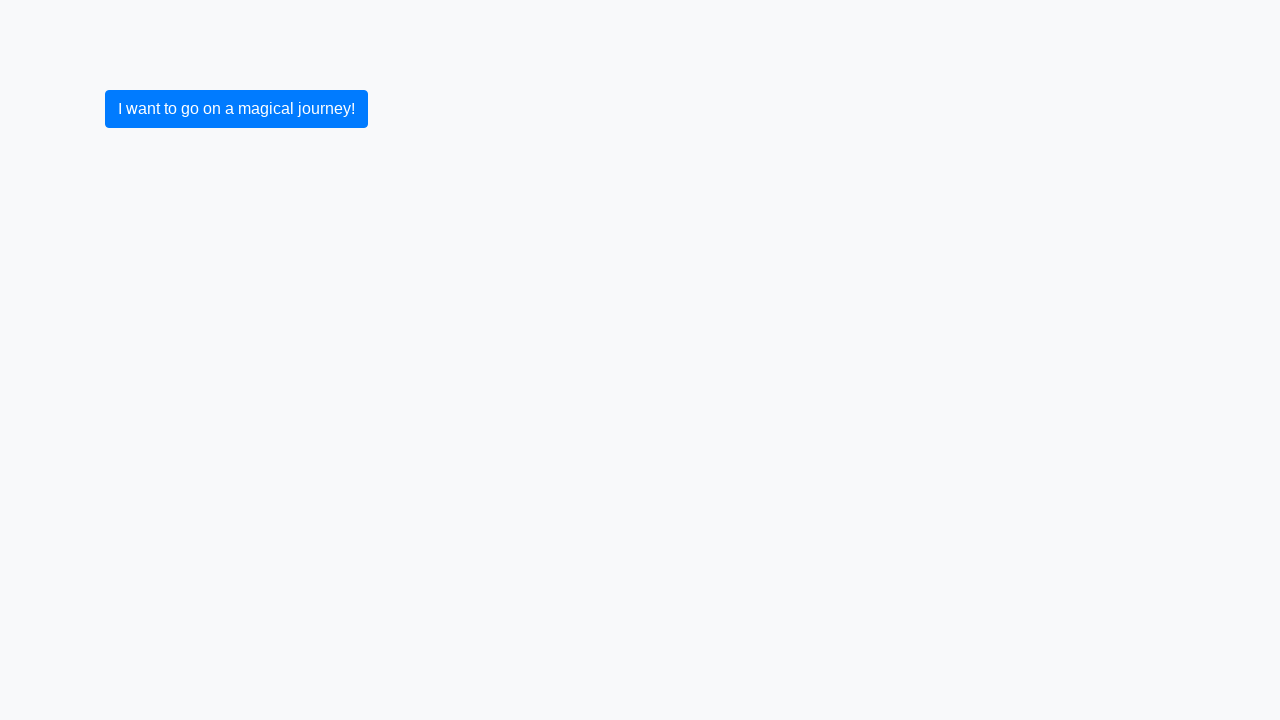

Clicked button to trigger the alert at (236, 109) on button
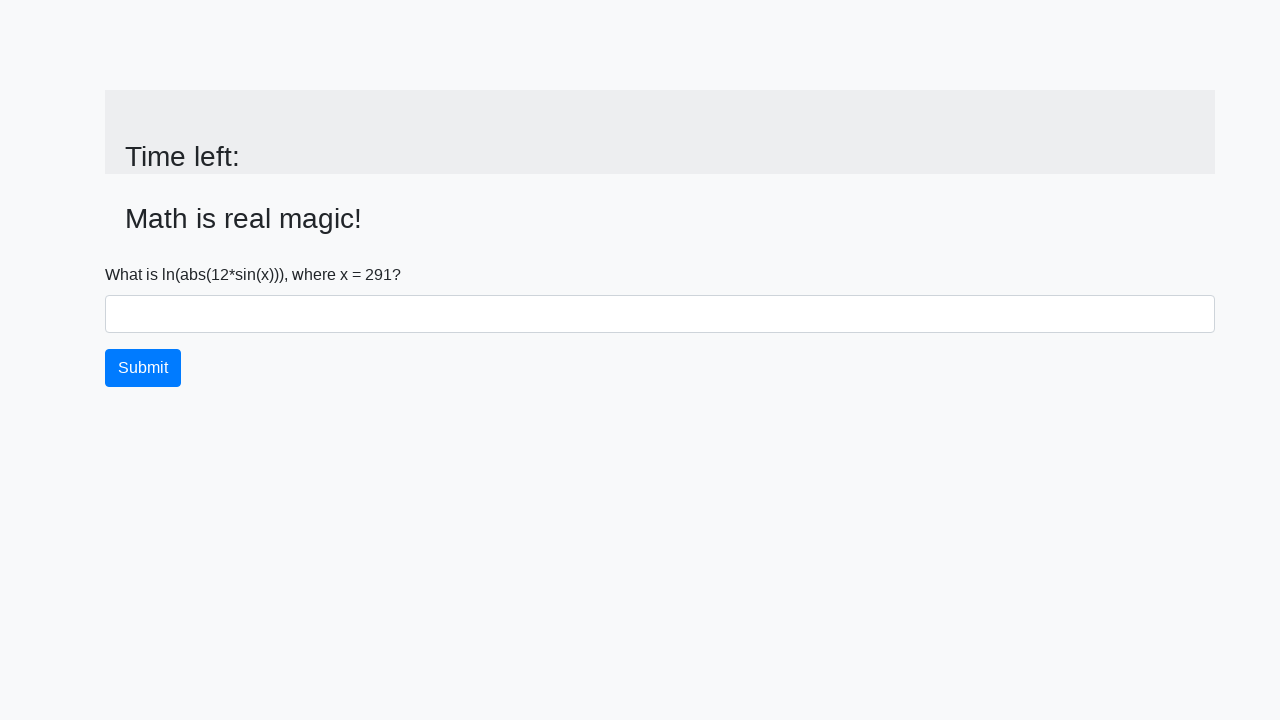

Alert was accepted and page updated with input value element
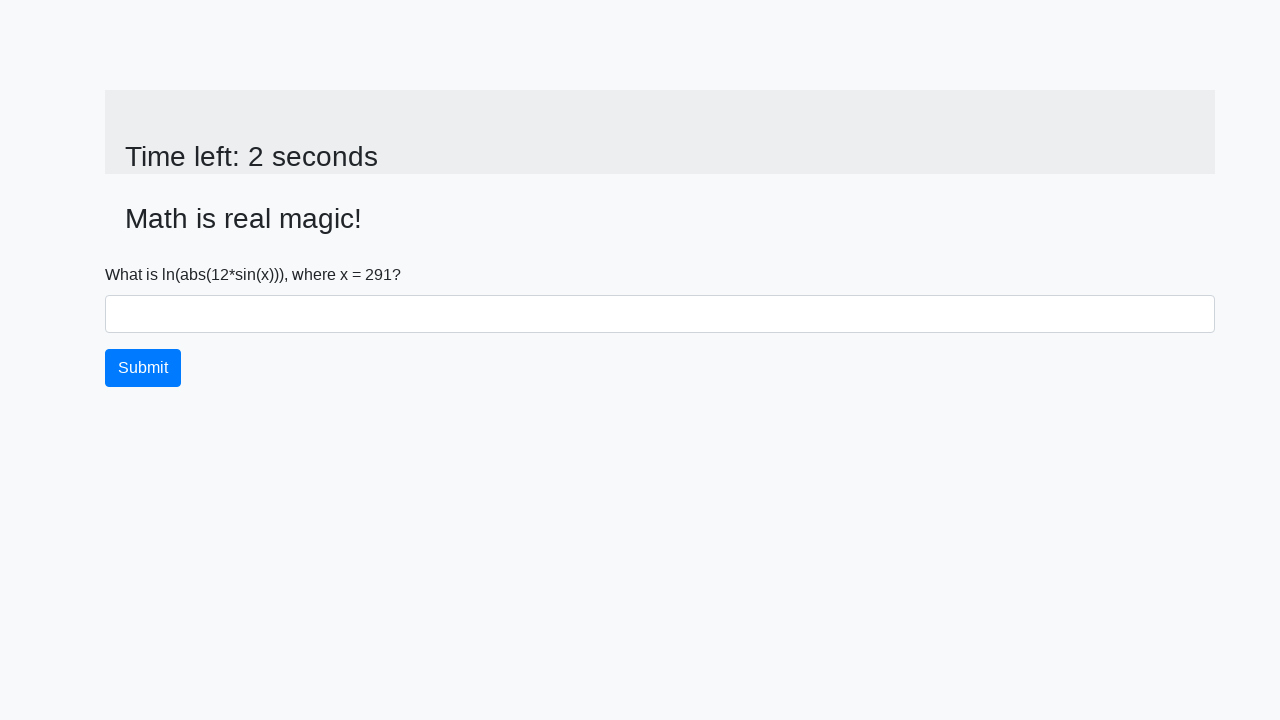

Retrieved input value from page: 291
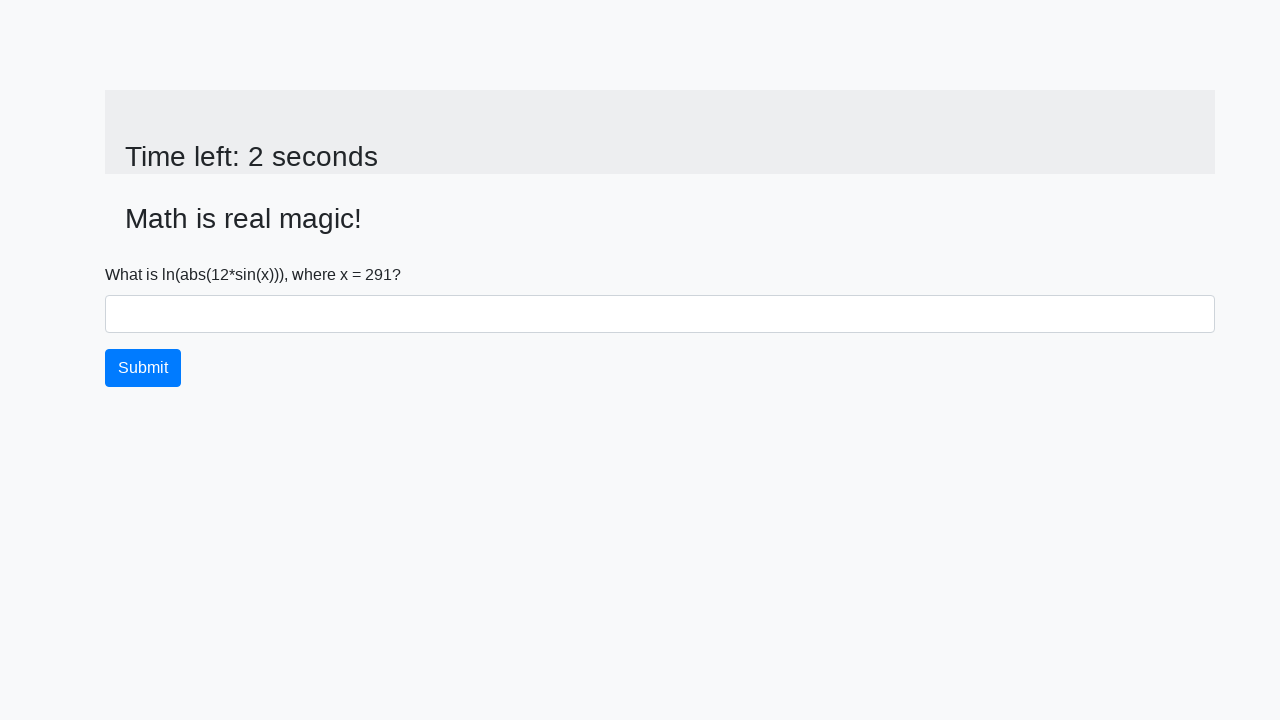

Calculated mathematical result: 2.4015405032250197
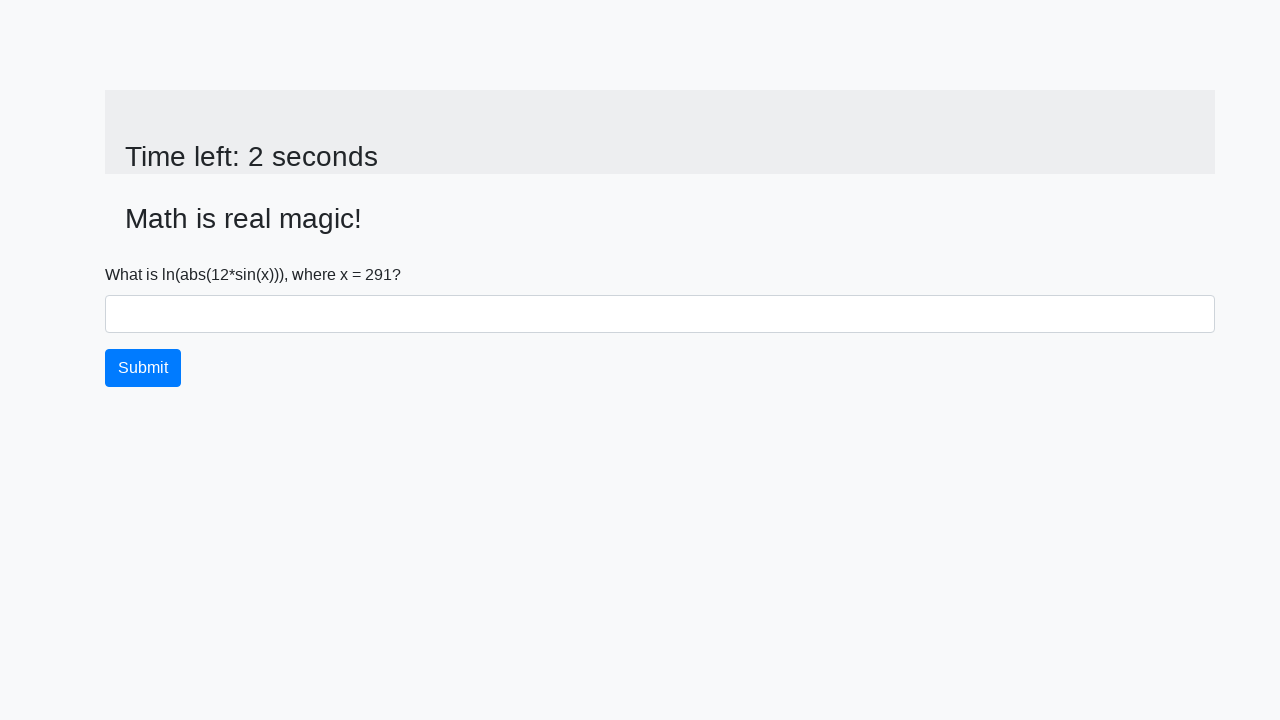

Filled answer field with calculated value: 2.4015405032250197 on #answer
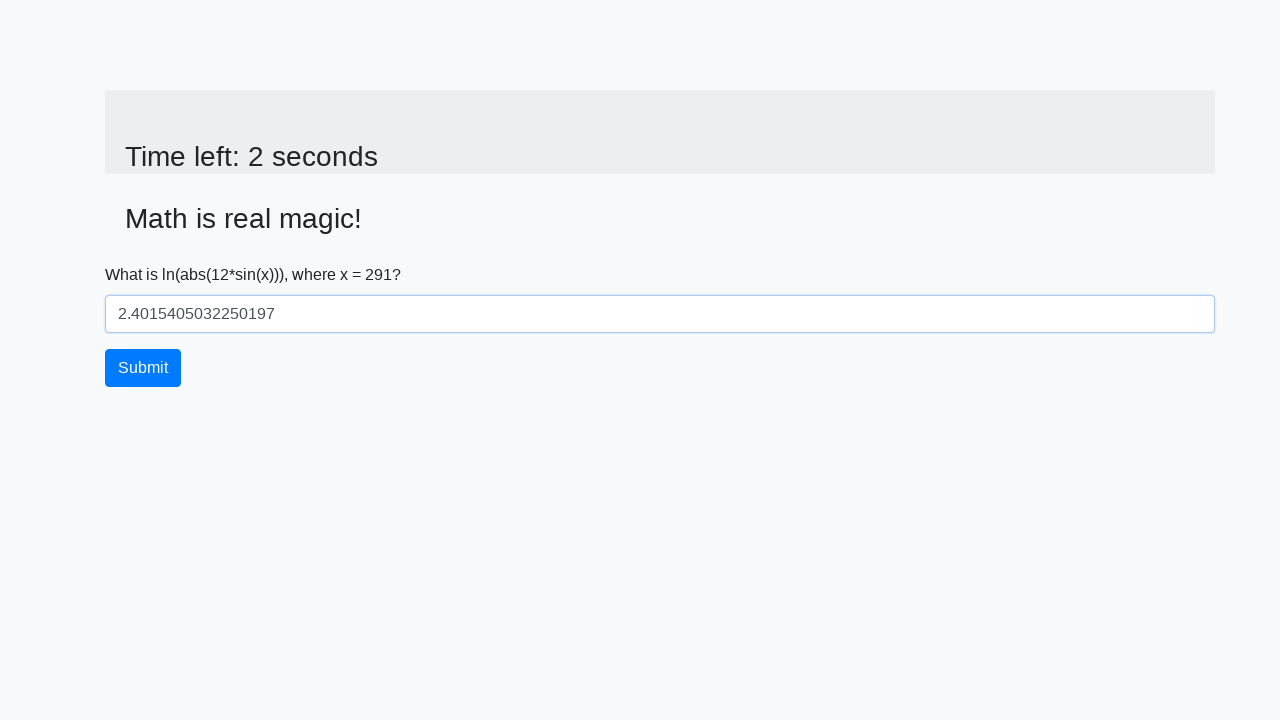

Clicked submit button to submit the form at (143, 368) on button.btn
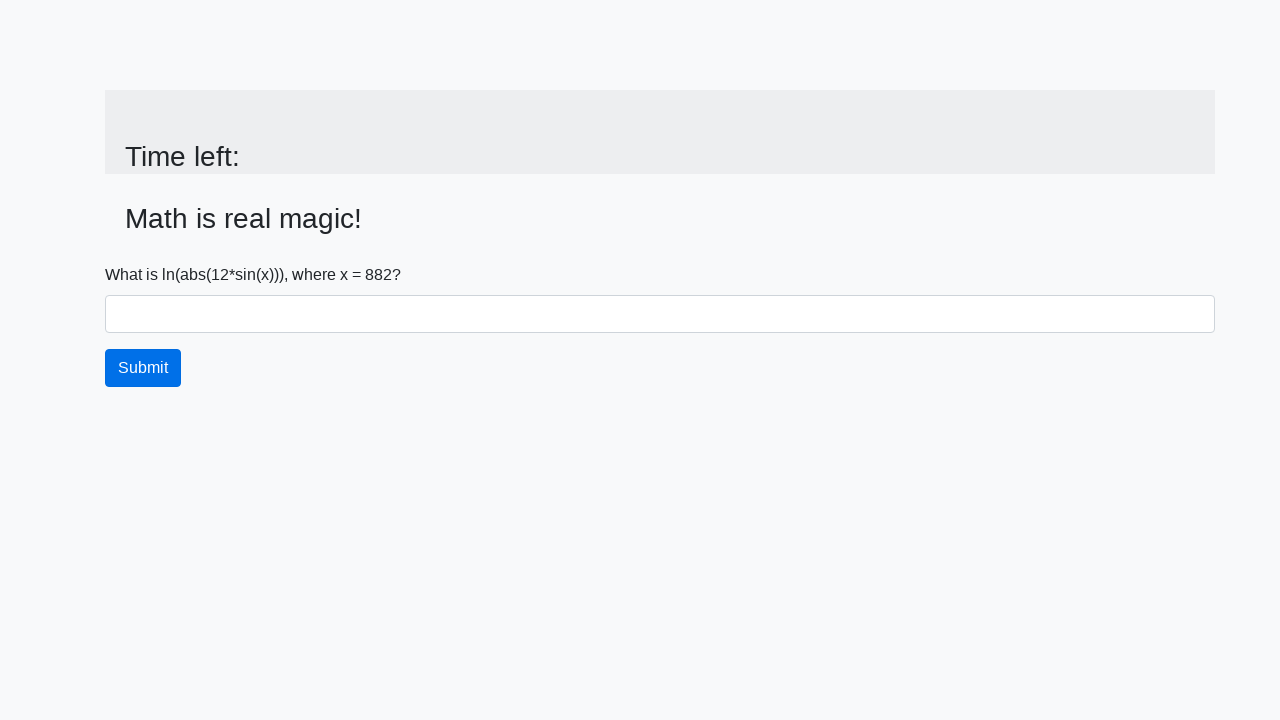

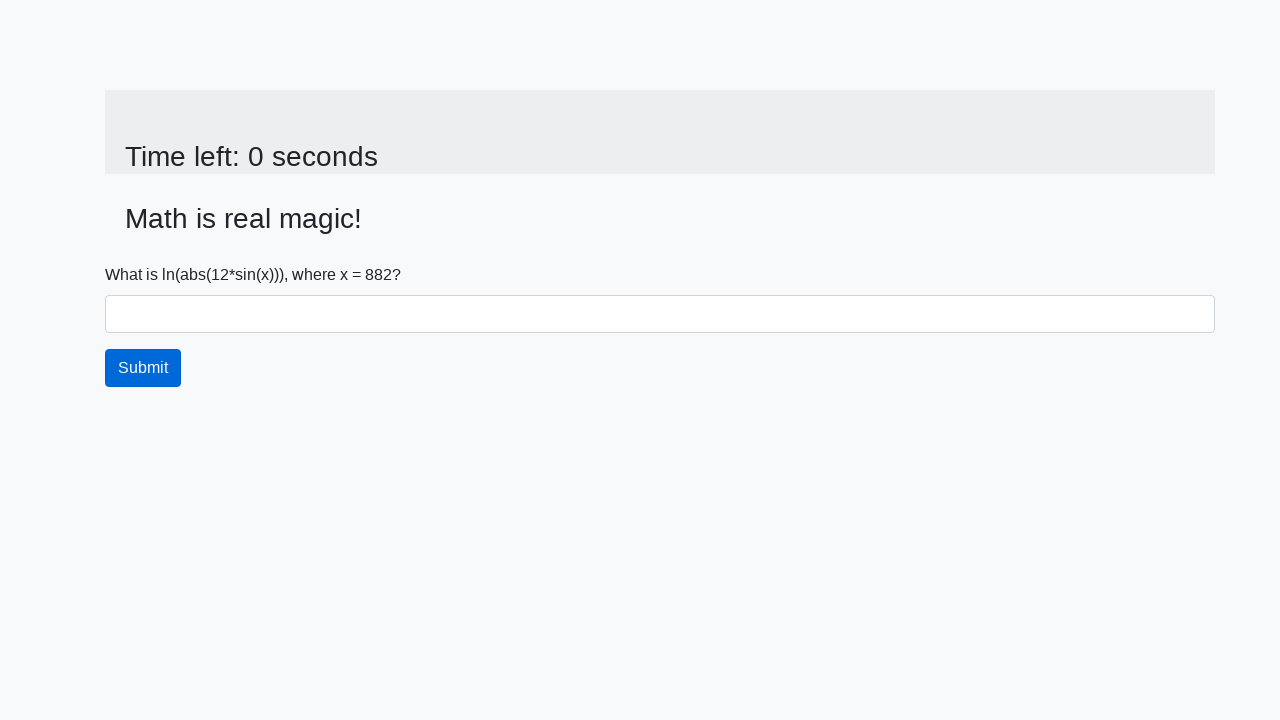